Tests dynamic loading functionality by clicking the Start button, waiting for the loading indicator to disappear, and verifying that "Hello World!" text is displayed.

Starting URL: https://automationfc.github.io/dynamic-loading/

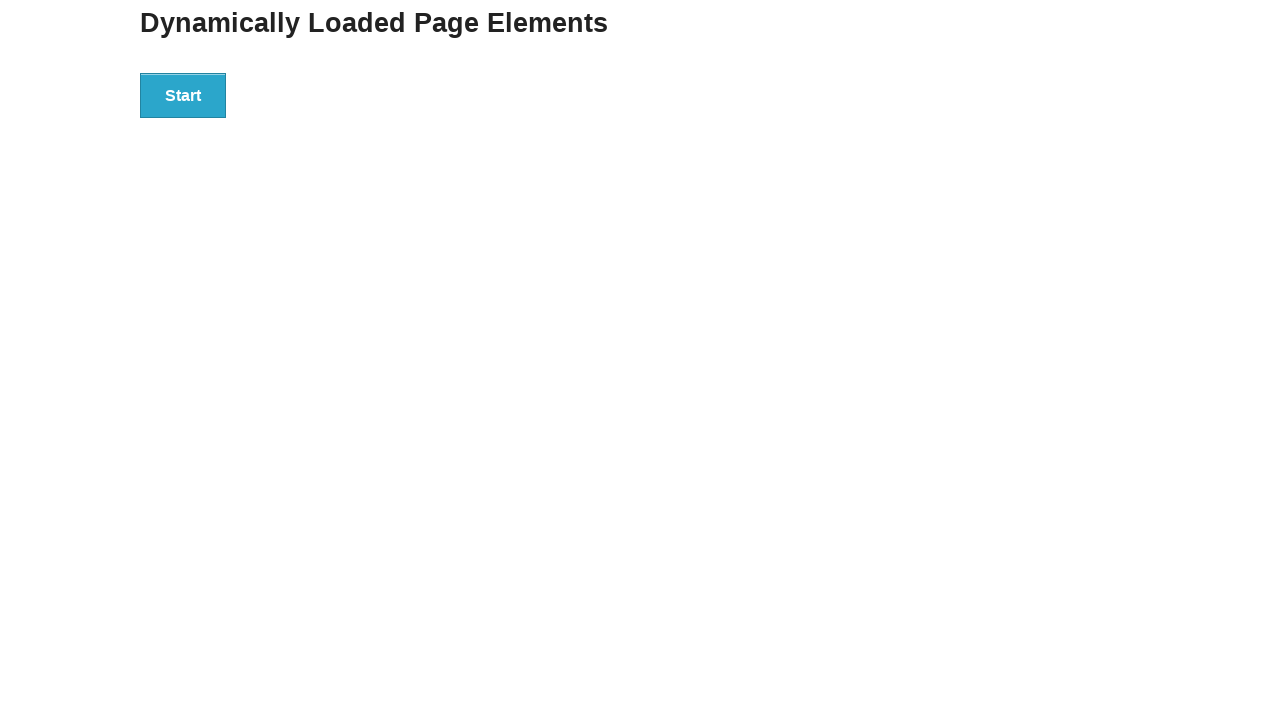

Clicked the Start button to initiate dynamic loading at (183, 95) on xpath=//*[text()='Start']
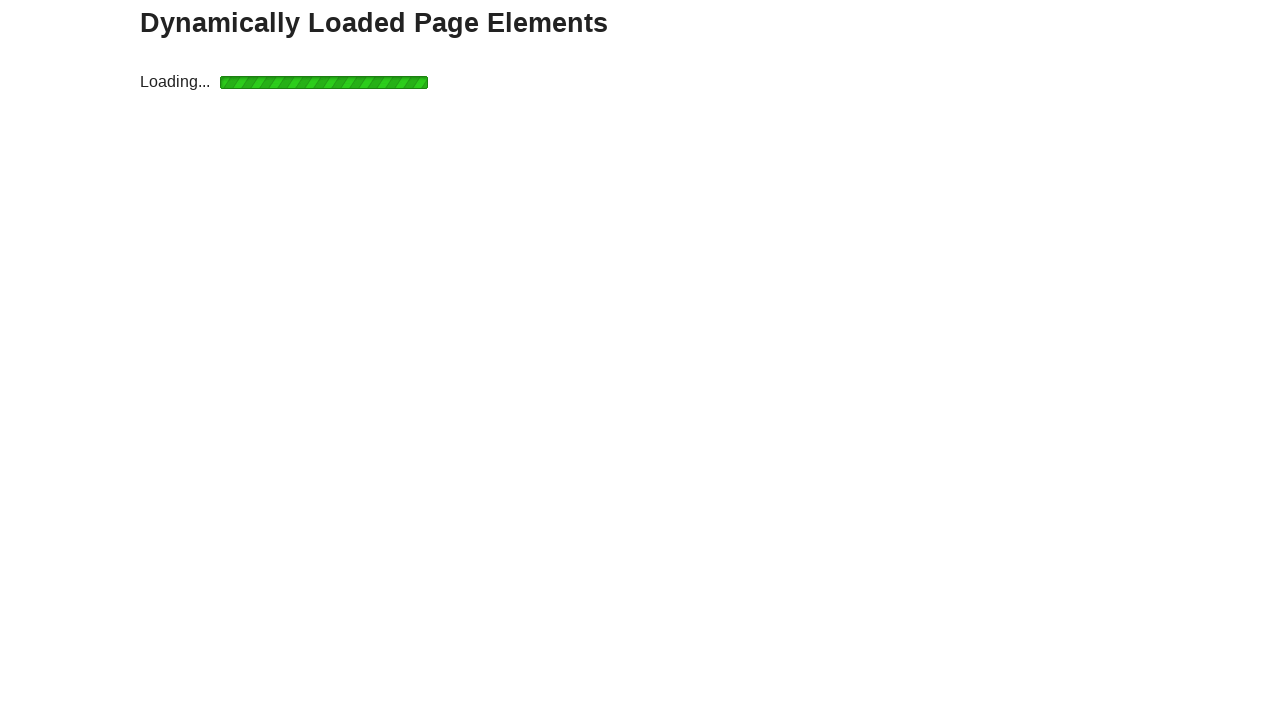

Loading indicator disappeared after waiting up to 20 seconds
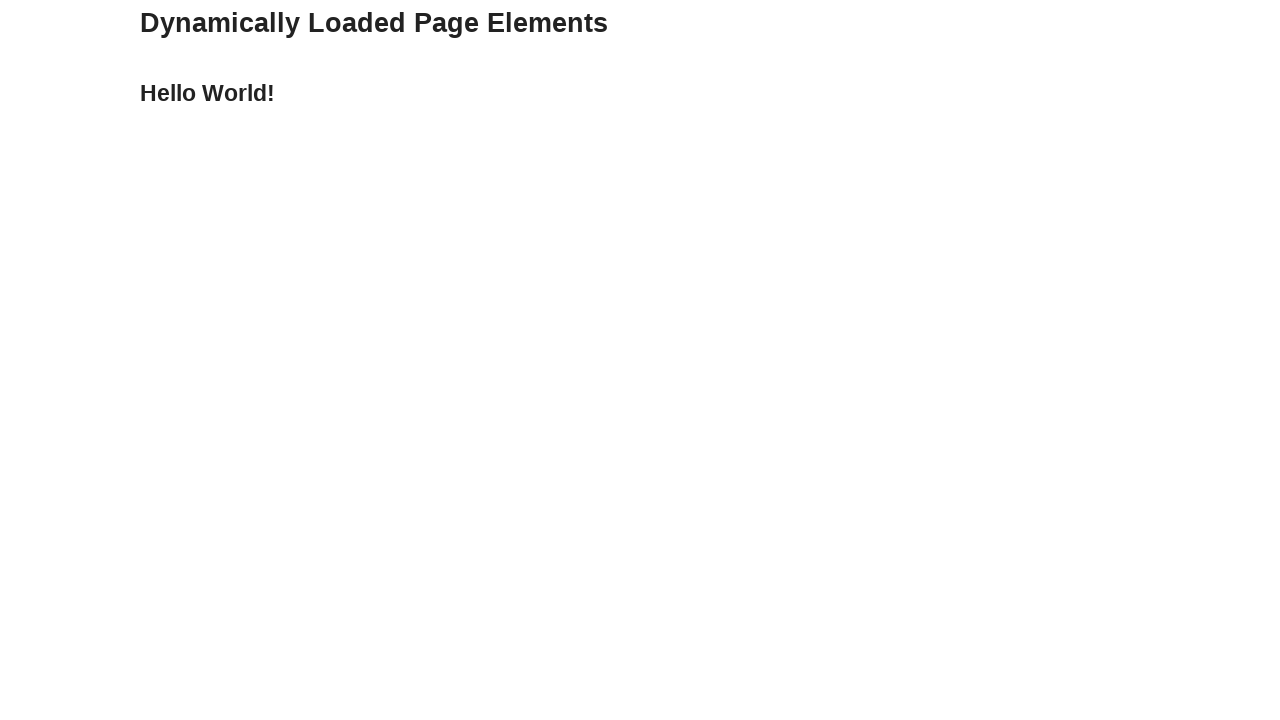

Hello World! text became visible
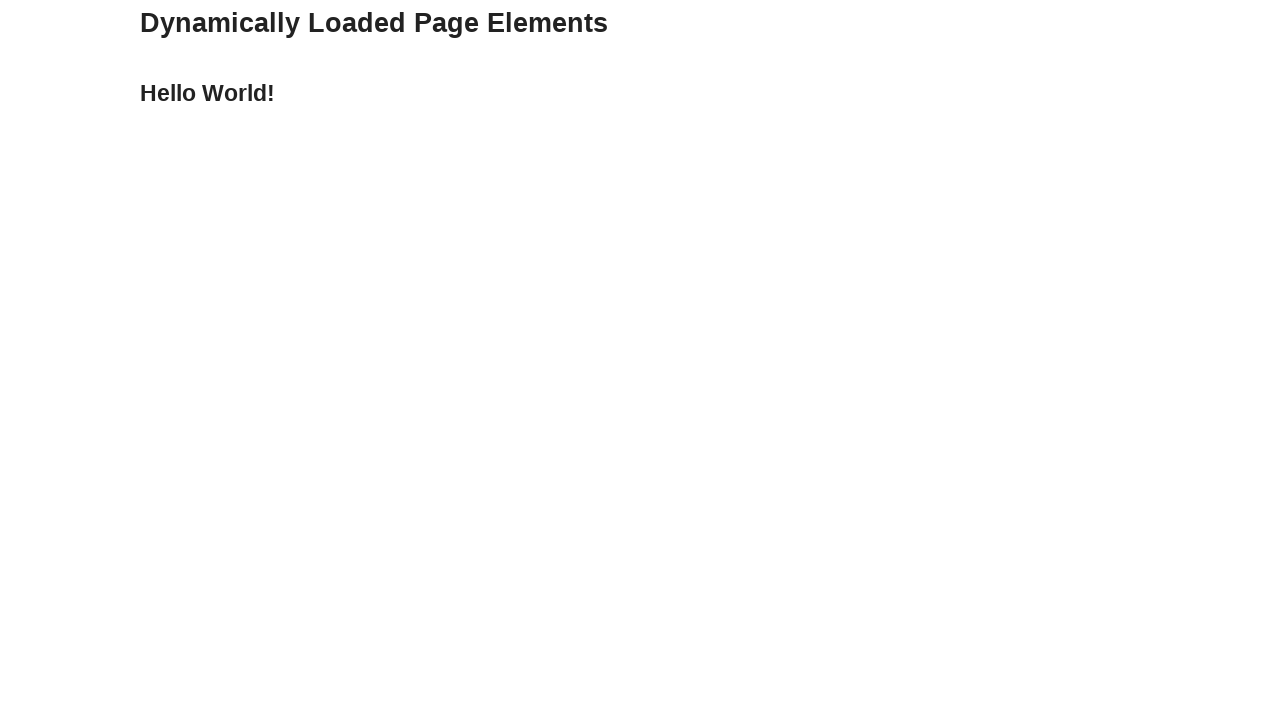

Verified that Hello World! text is visible
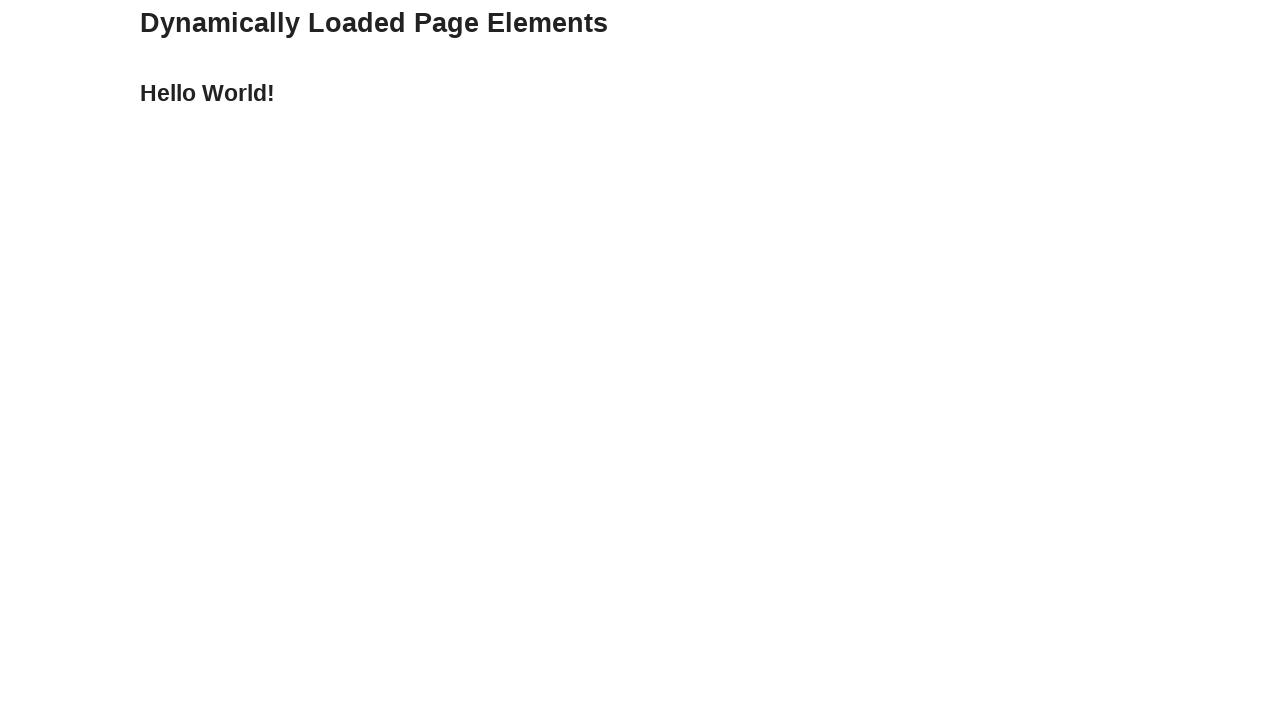

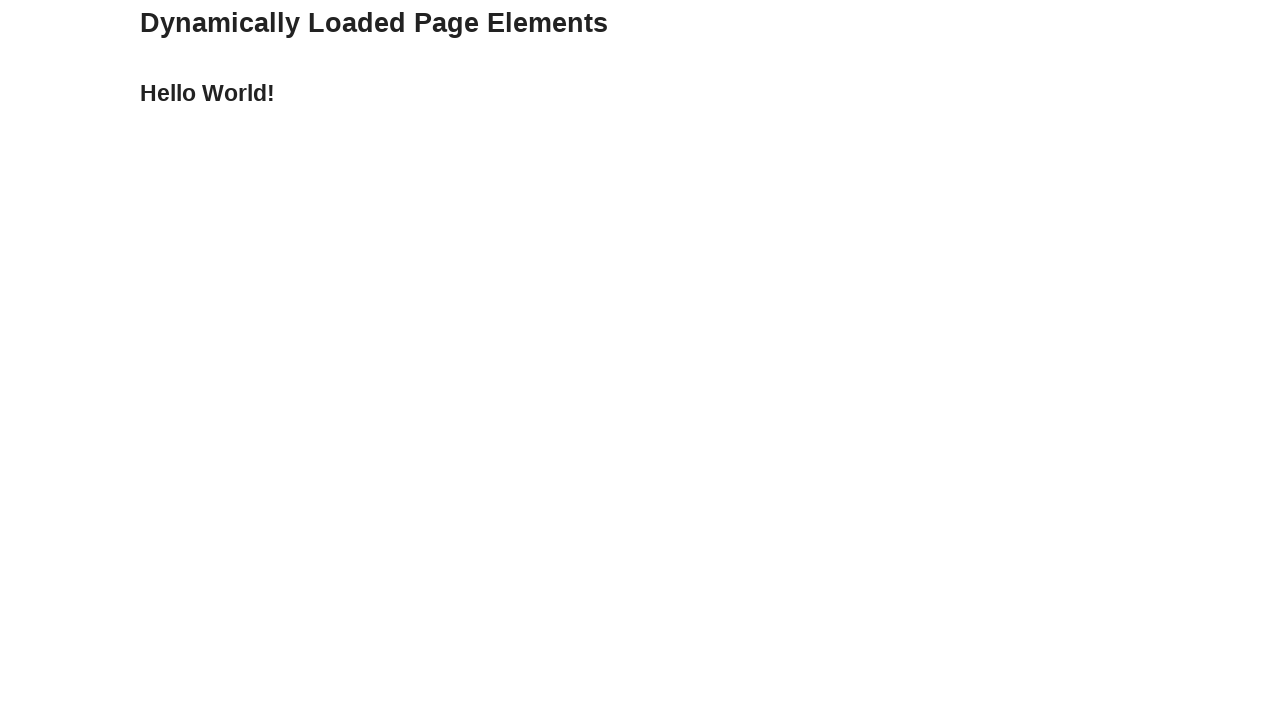